Navigates to Form Authentication page and verifies the login button is displayed

Starting URL: https://the-internet.herokuapp.com/

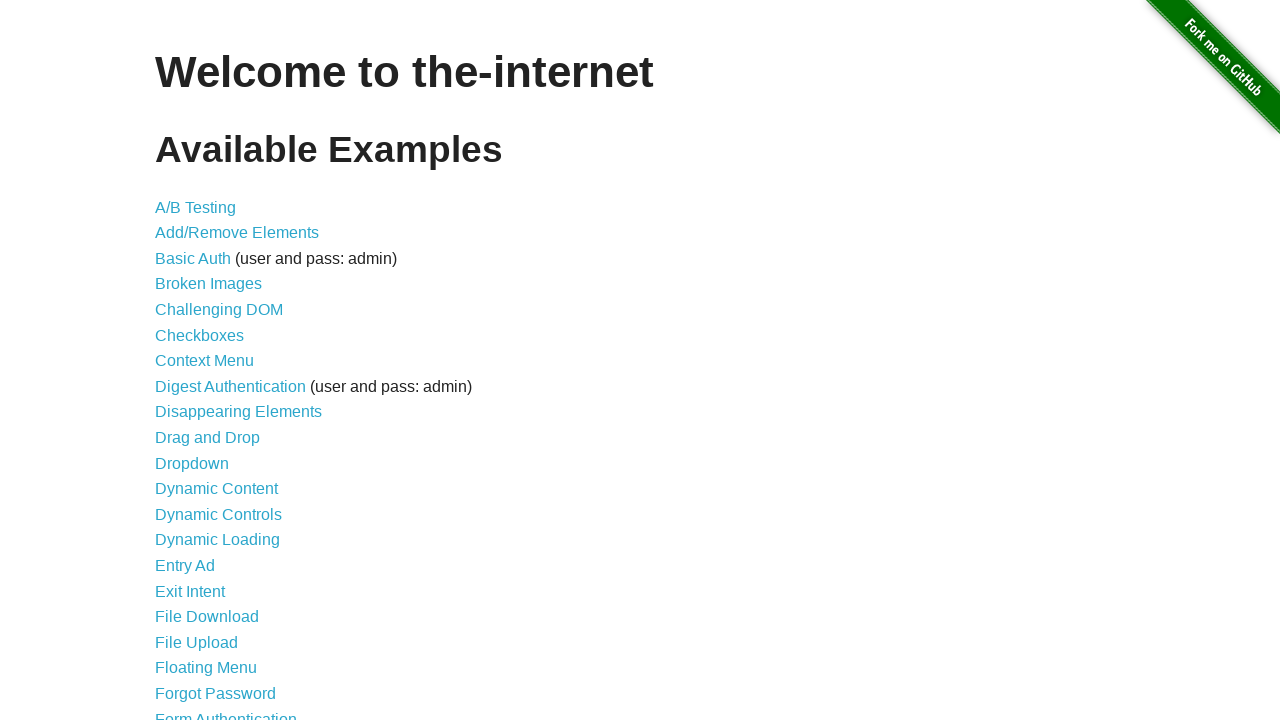

Clicked on Form Authentication link at (226, 712) on xpath=//a[text()="Form Authentication"]
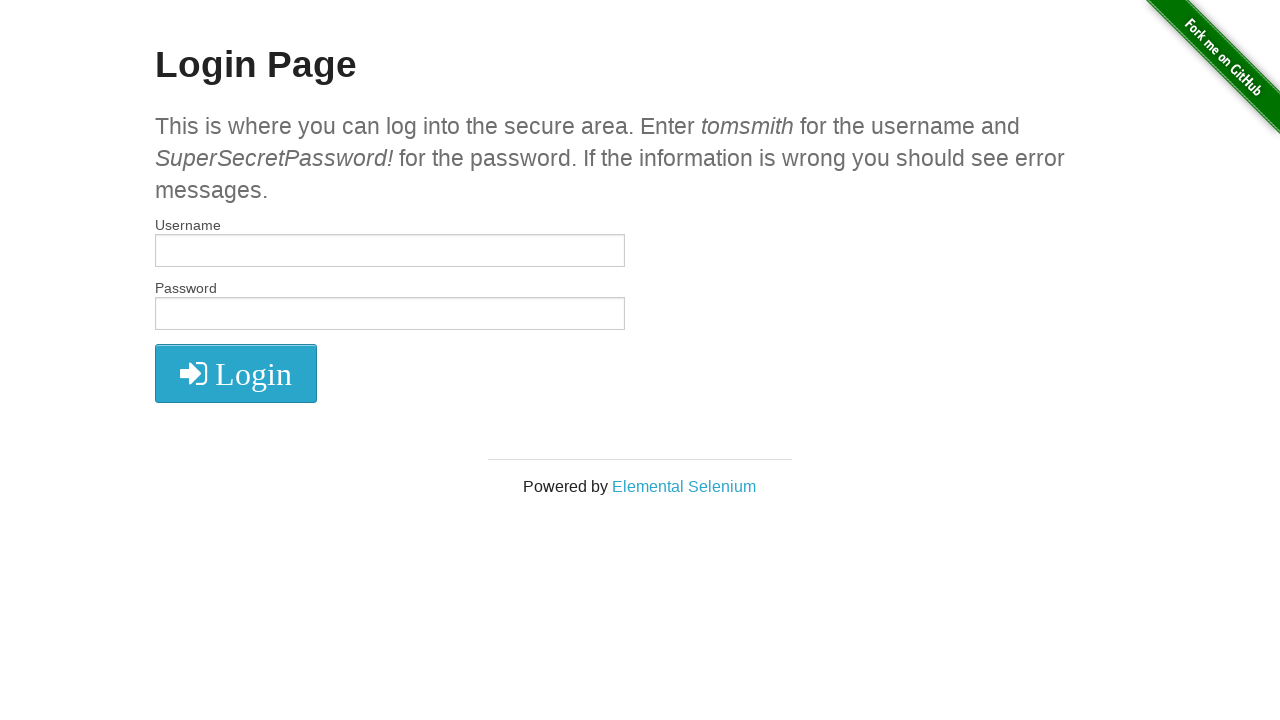

Form Authentication page loaded and login button is visible
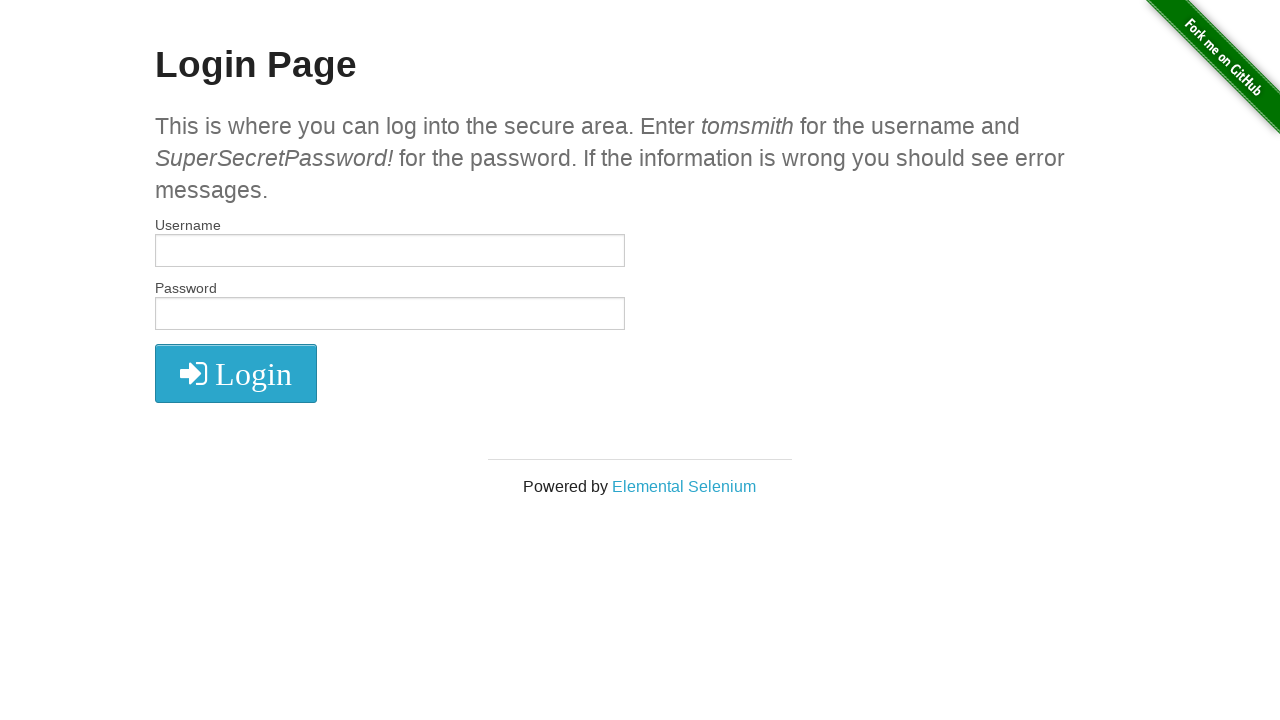

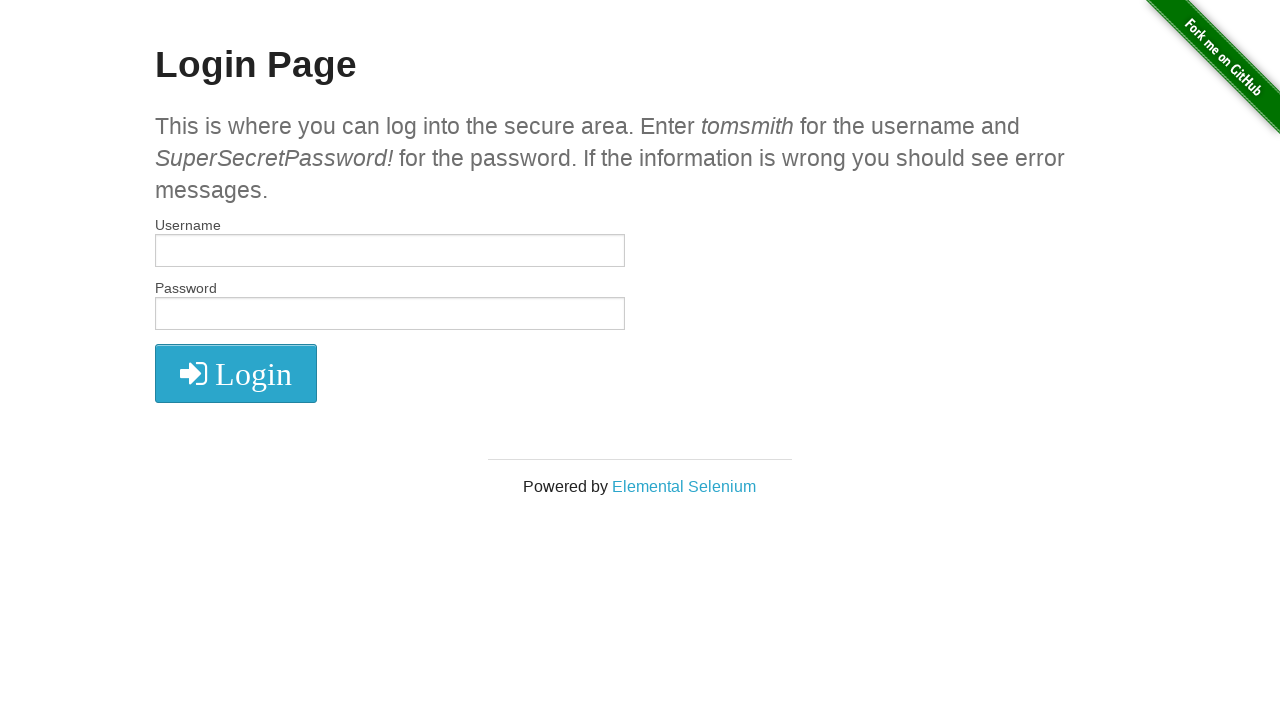